Tests JavaScript confirm dialog by clicking a button that triggers a confirm dialog and dismissing it

Starting URL: https://the-internet.herokuapp.com/javascript_alerts

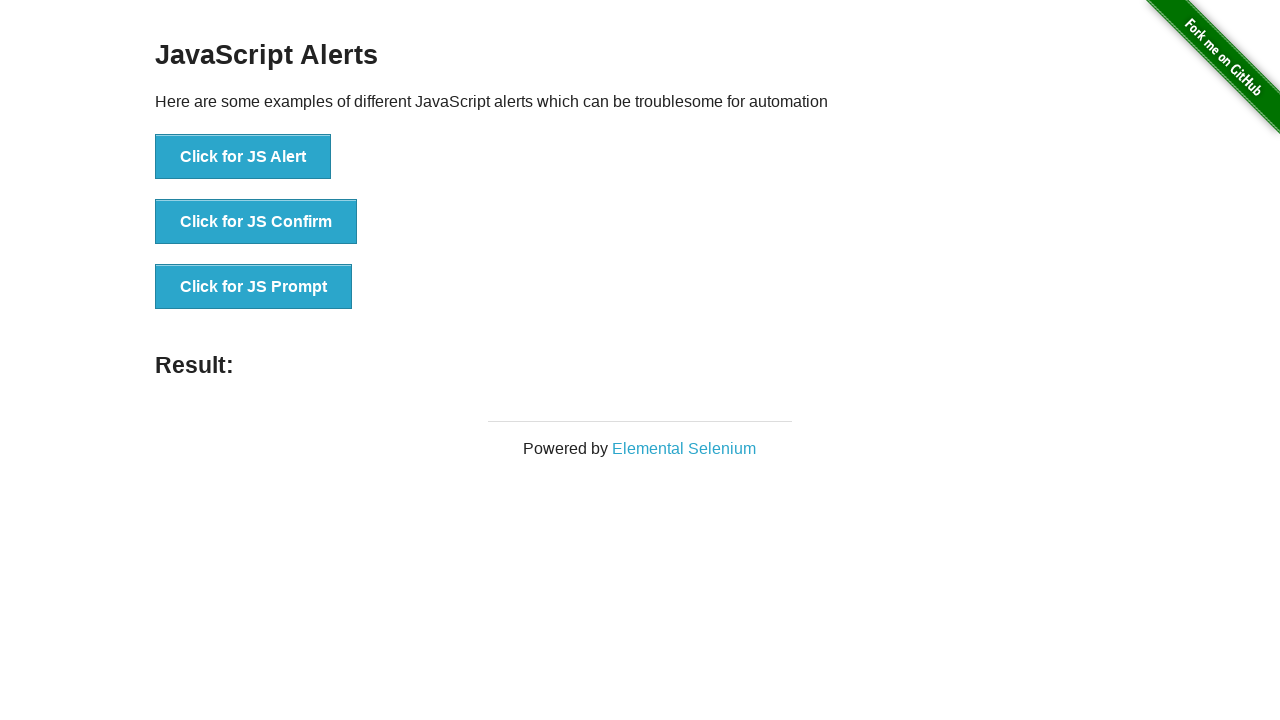

Set up dialog handler to dismiss confirm dialog
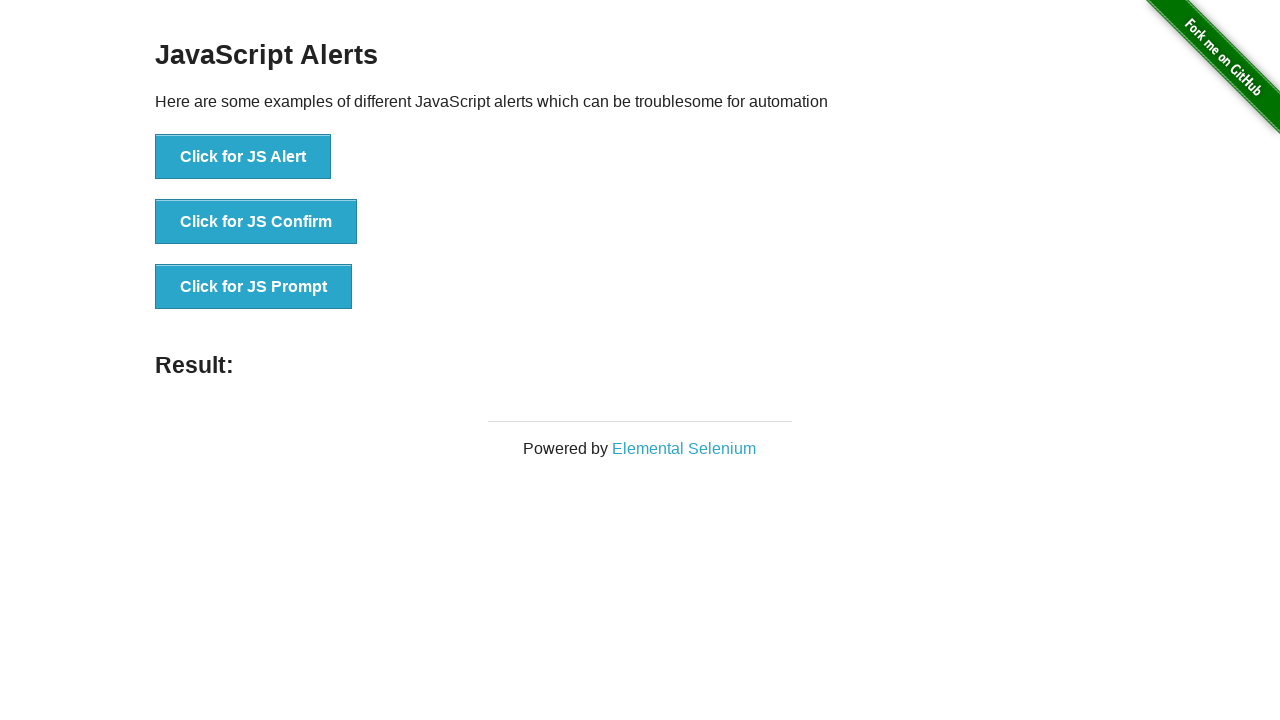

Clicked JS Confirm button to trigger confirm dialog at (256, 222) on xpath=//button[@onclick='jsConfirm()']
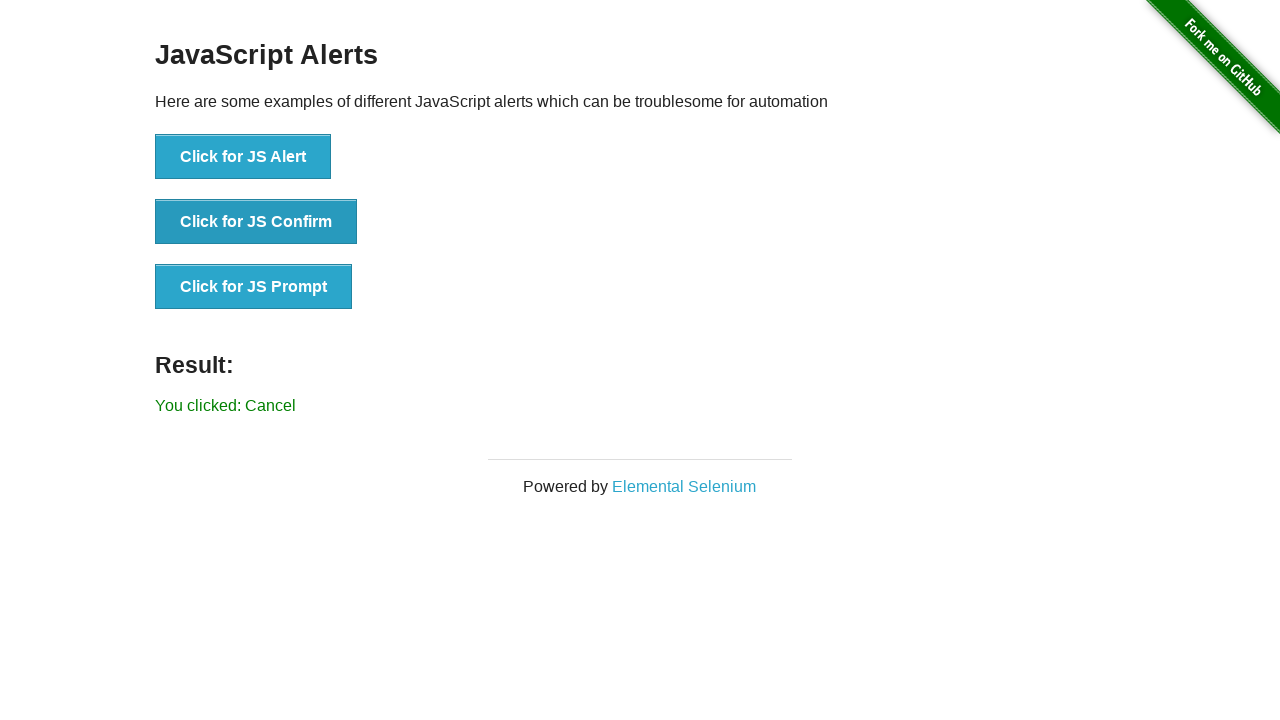

Confirm dialog was dismissed and result element appeared
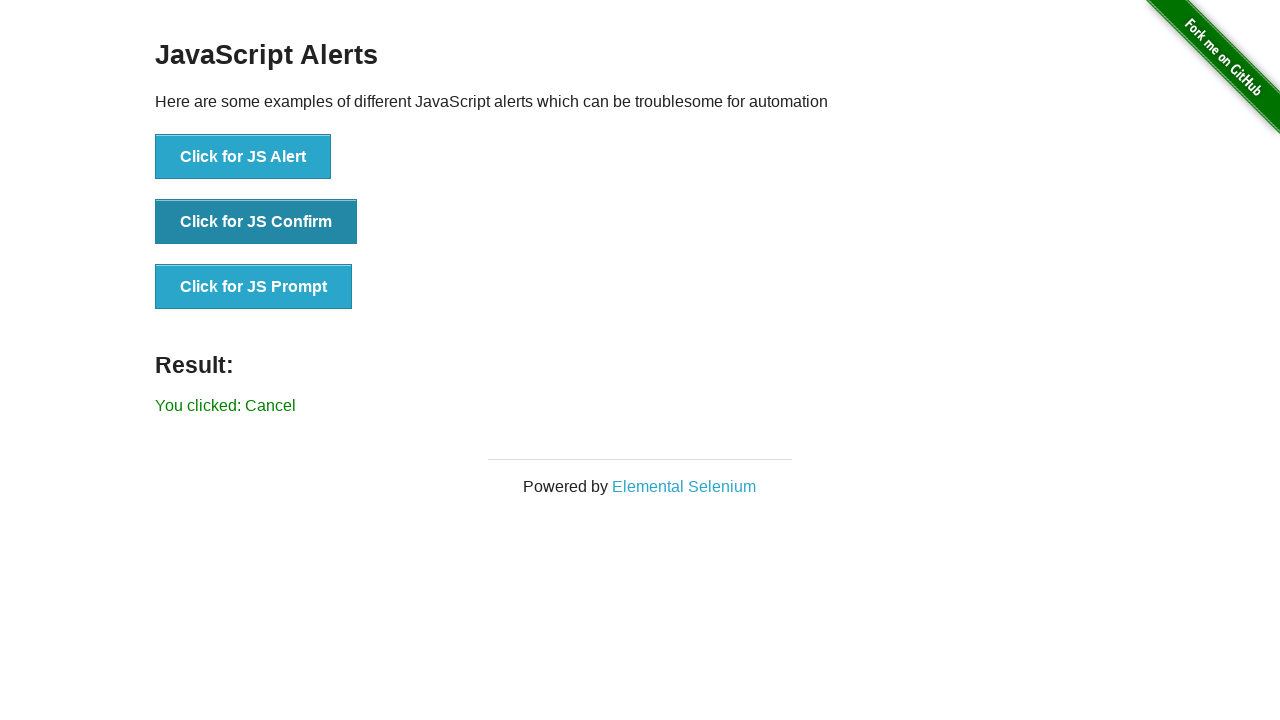

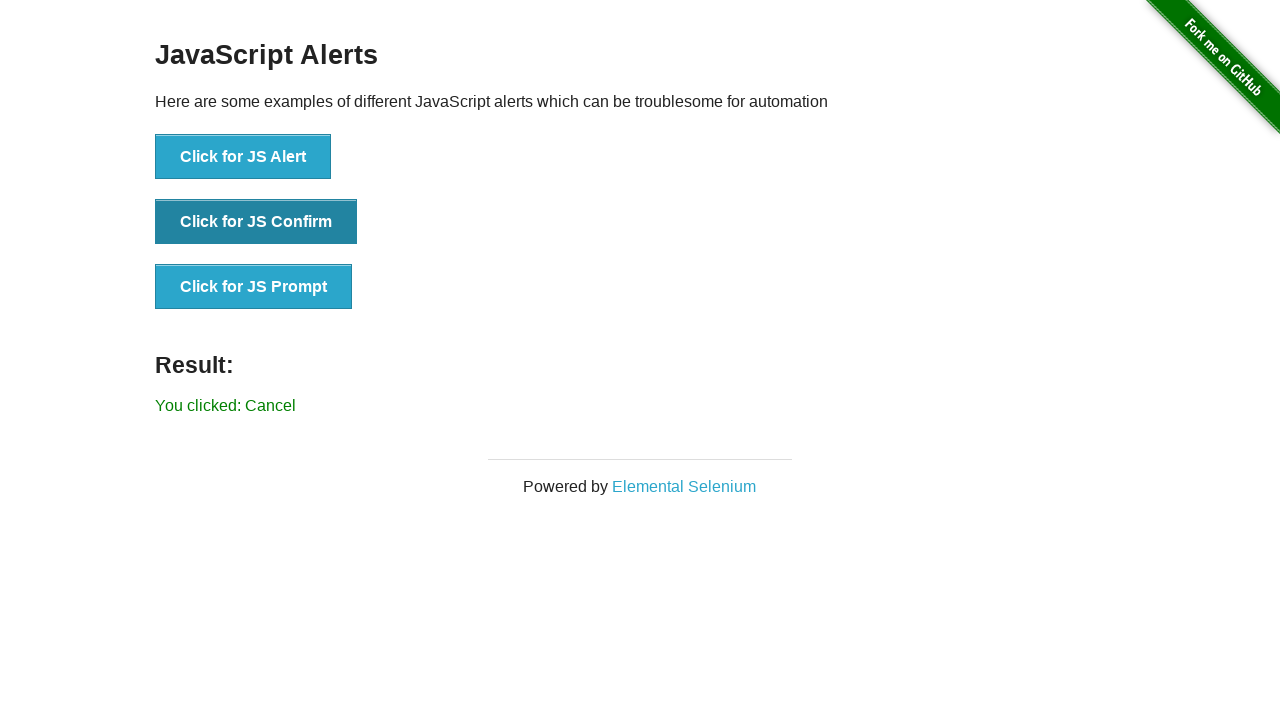